Tests an e-commerce practice site by searching for products containing 'ca', verifying 4 products are displayed, adding items to cart including clicking ADD TO CART on the first product and on Cashews product

Starting URL: https://rahulshettyacademy.com/seleniumPractise/#/

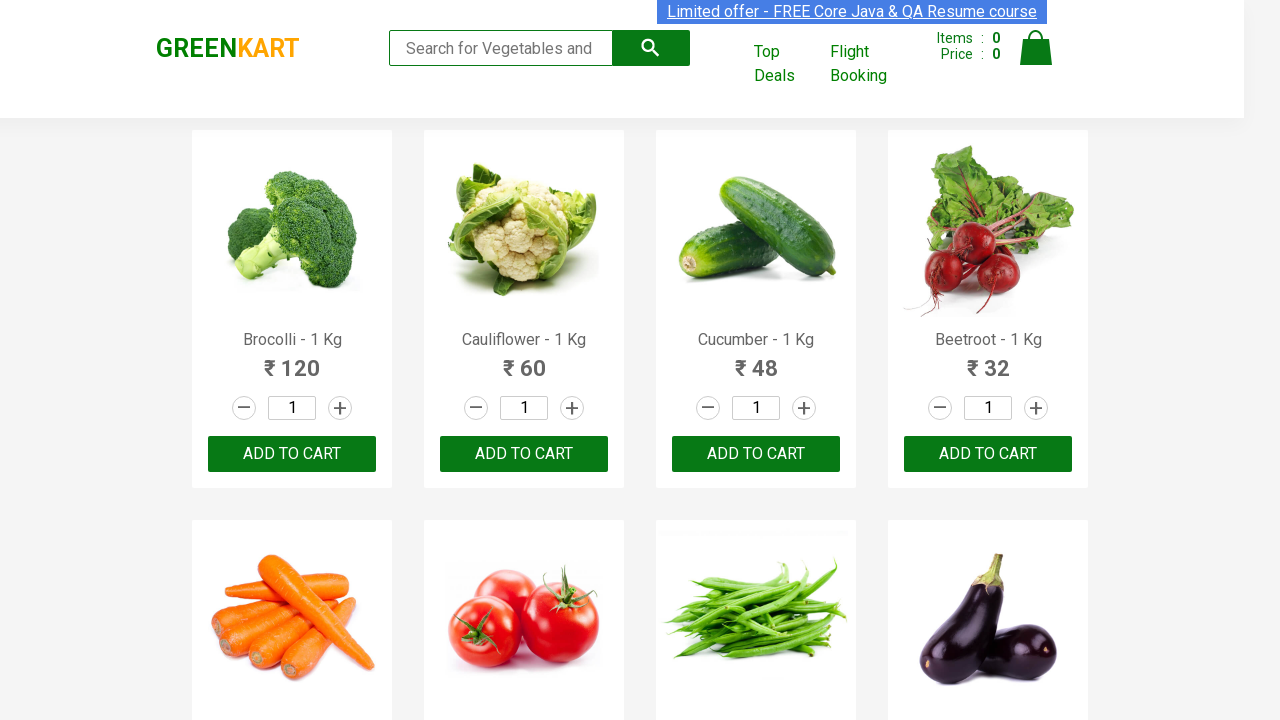

Filled search box with 'ca' to filter products on .search-keyword
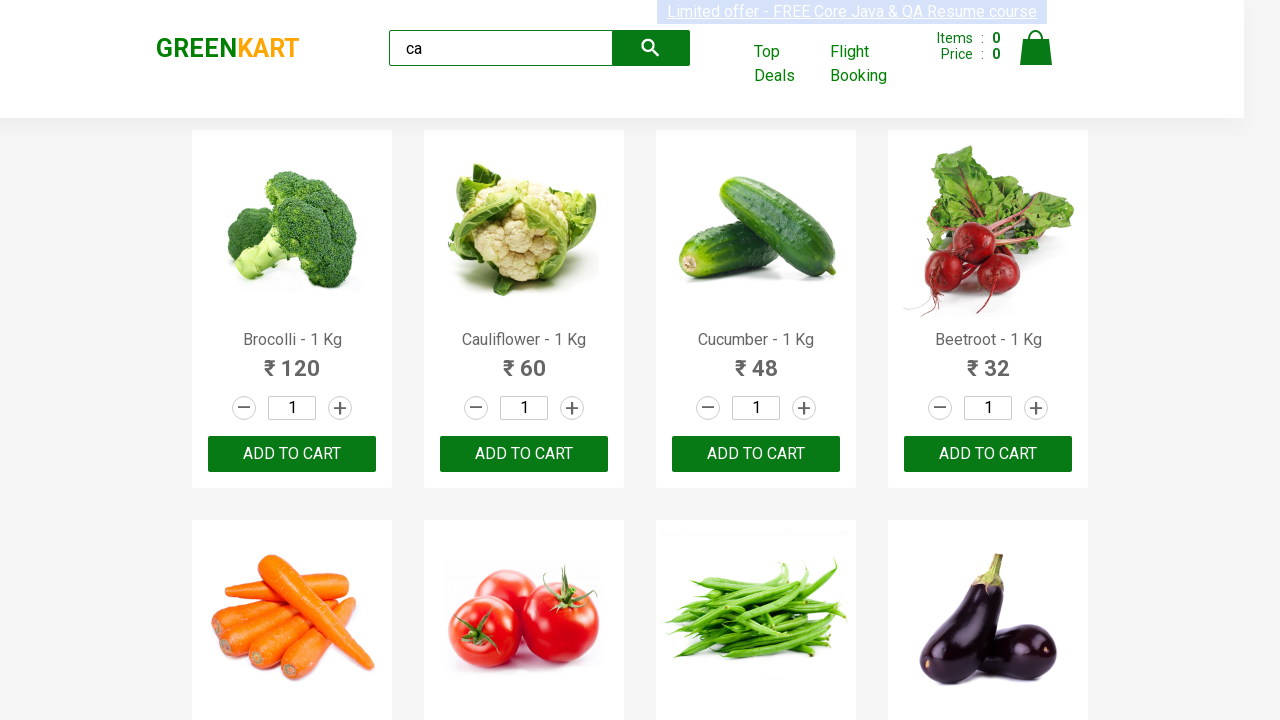

Waited for filtered products to be visible
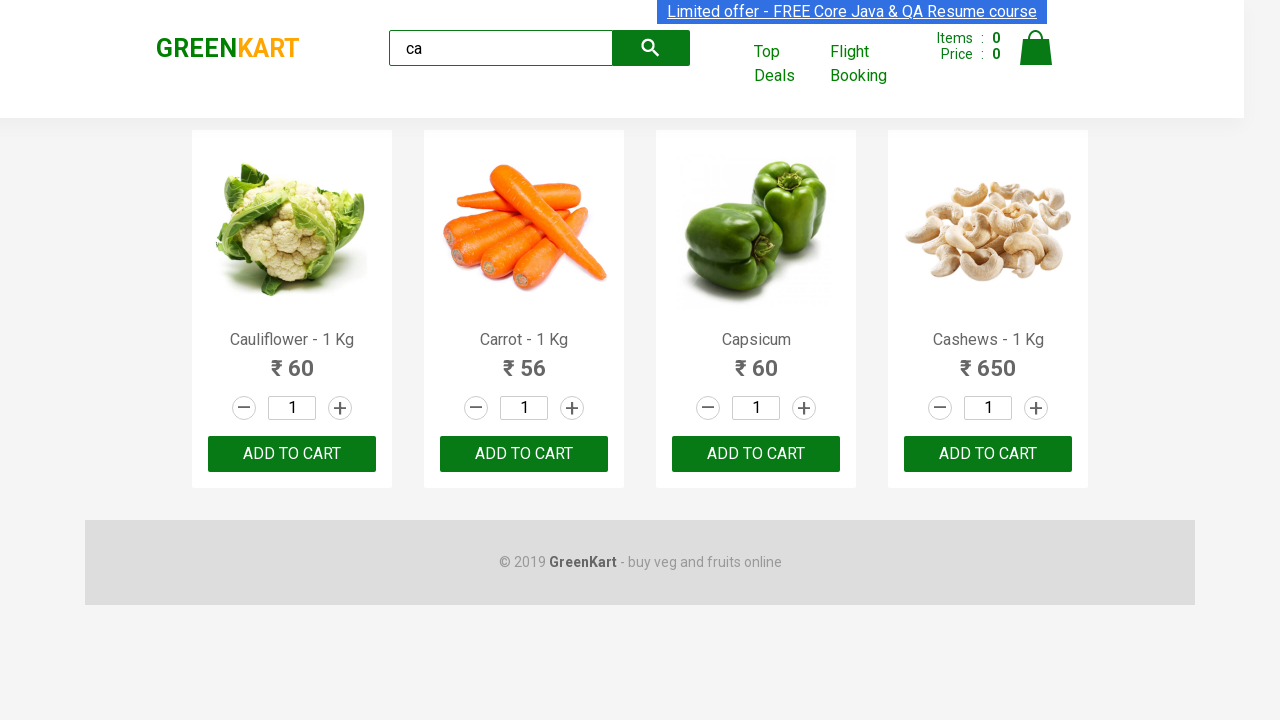

Clicked ADD TO CART on the first product at (292, 454) on .products > .product >> nth=0 >> text=ADD TO CART
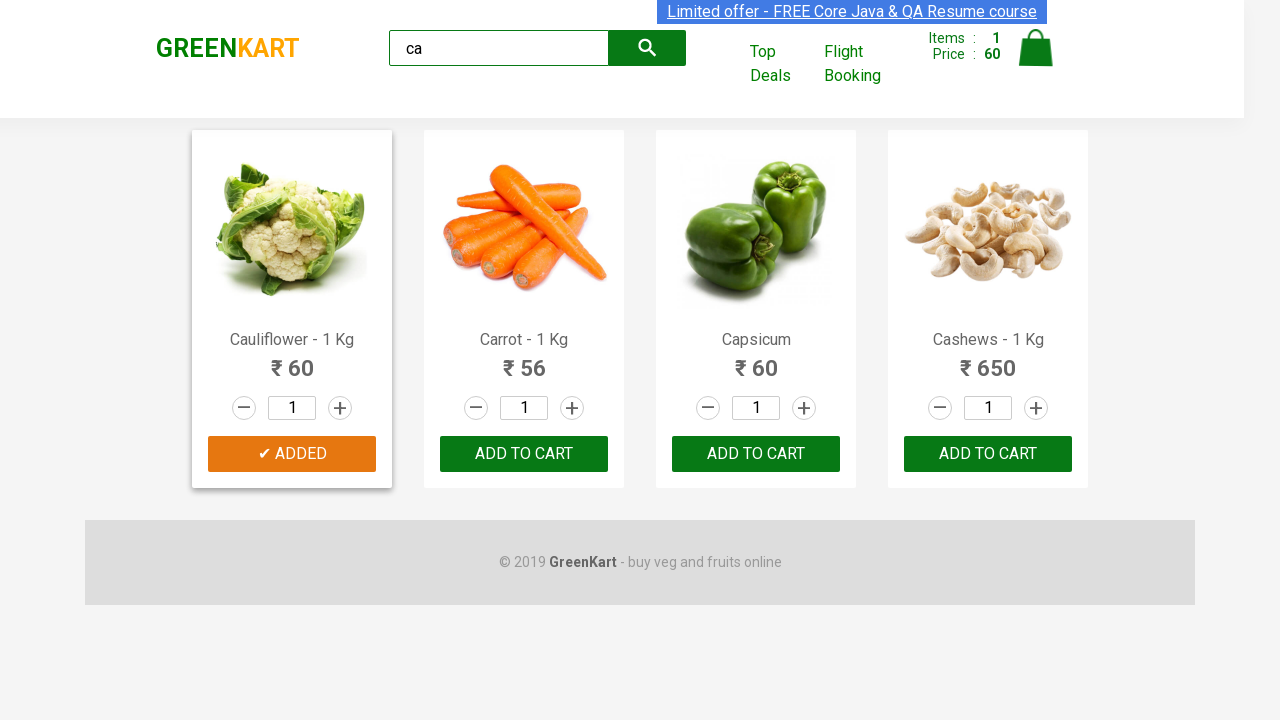

Clicked ADD TO CART on Cashews product at (988, 454) on .products > .product >> nth=3 >> button
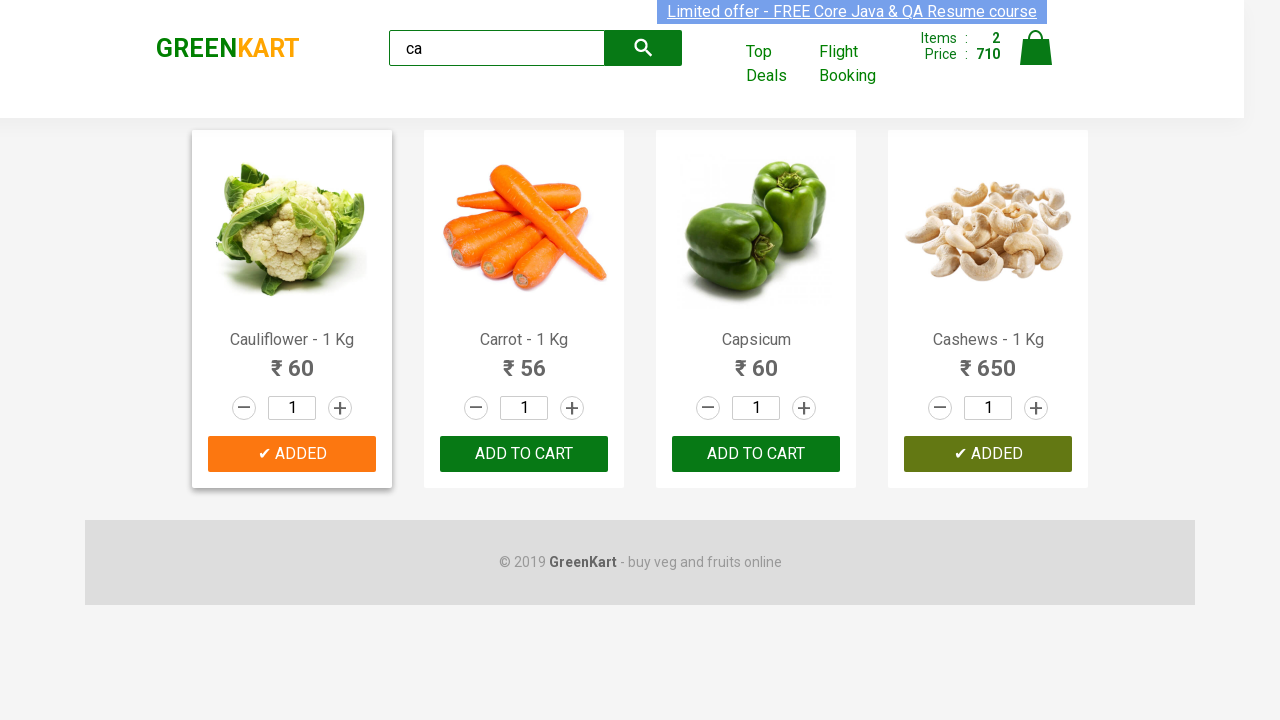

Verified brand logo is present
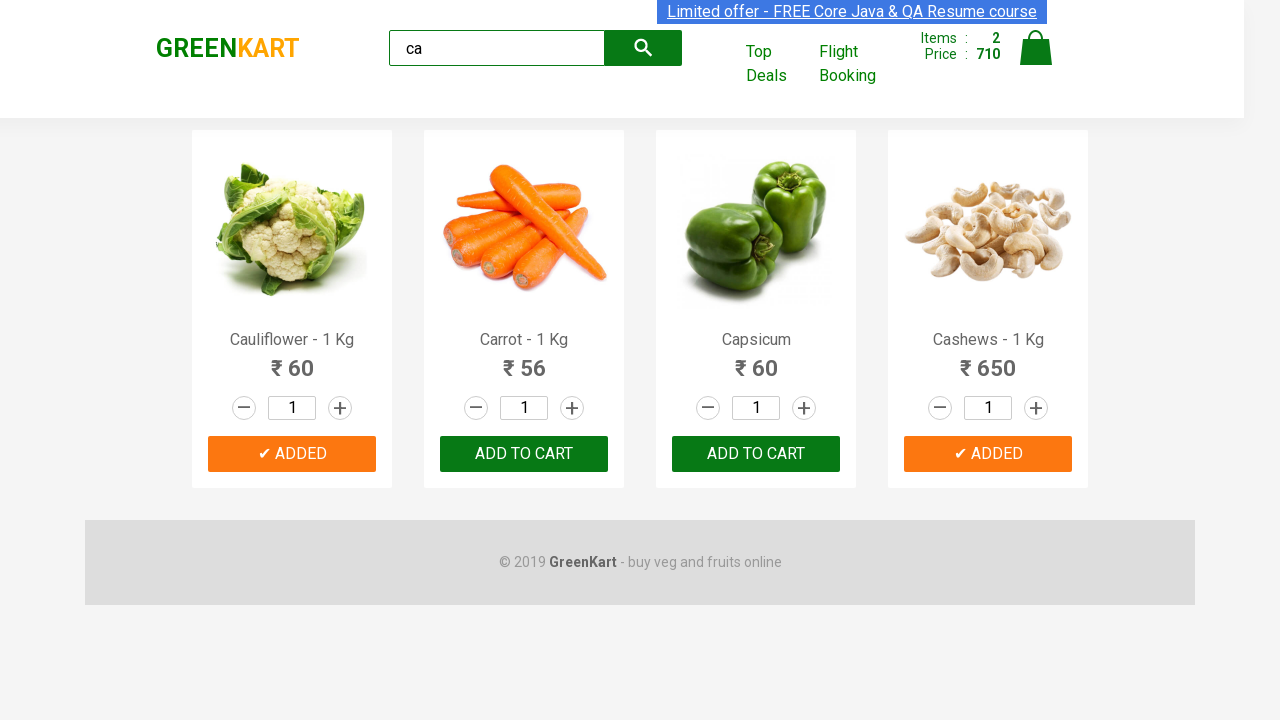

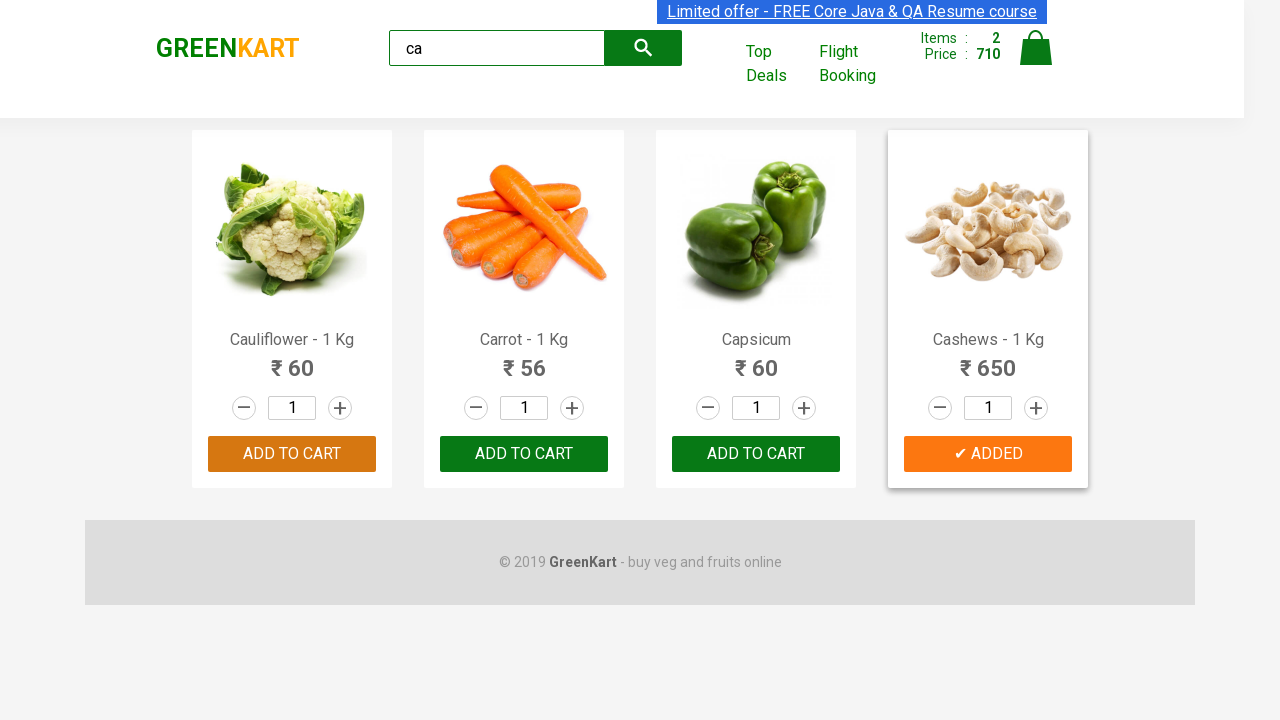